Tests a radio button form by filling title and description fields, selecting a radio button option, and submitting the form

Starting URL: https://rori4.github.io/selenium-practice/#/pages/practice/radio-button-form

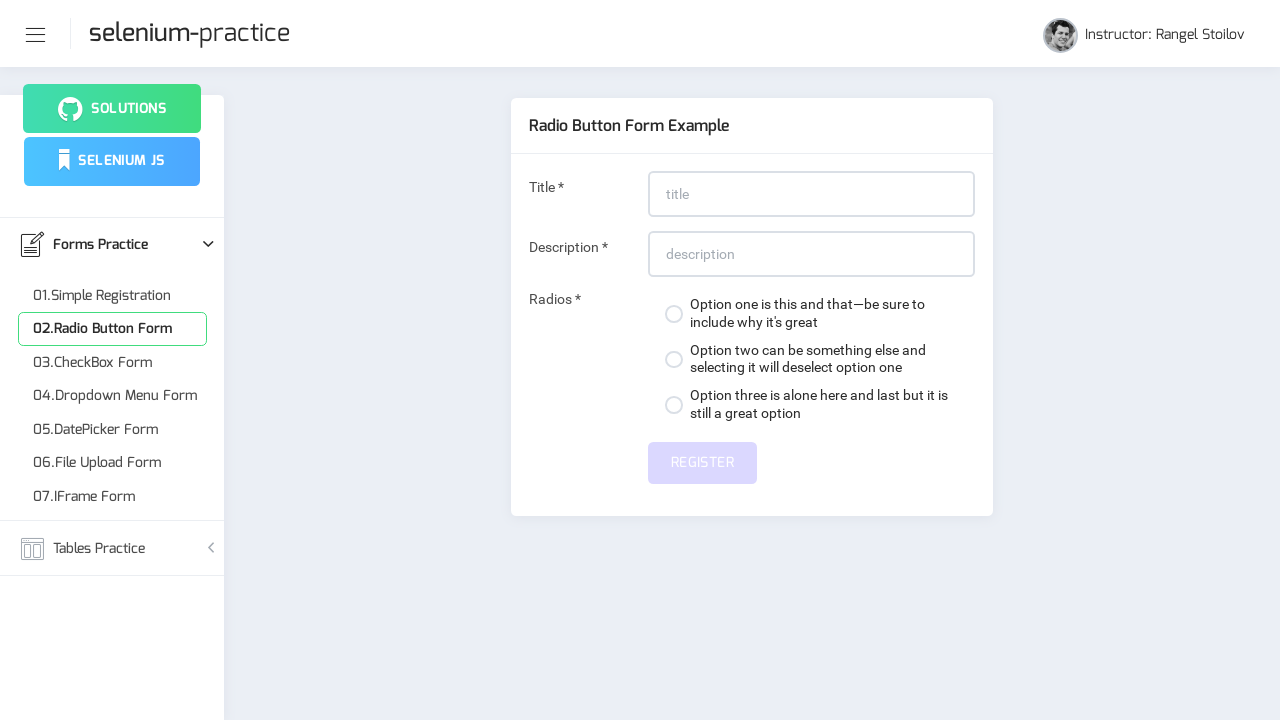

Filled title field with 'Test Form Title Entry' on #title
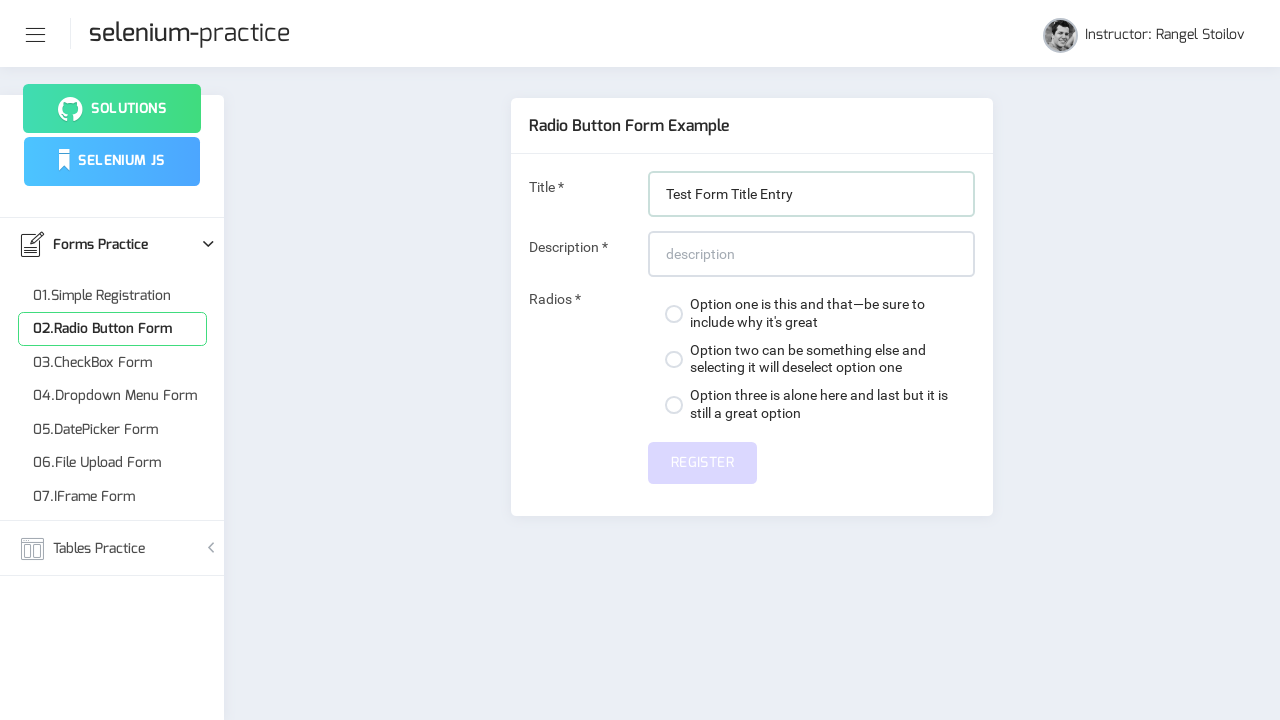

Filled description field with 'This is a test description for the form' on #description
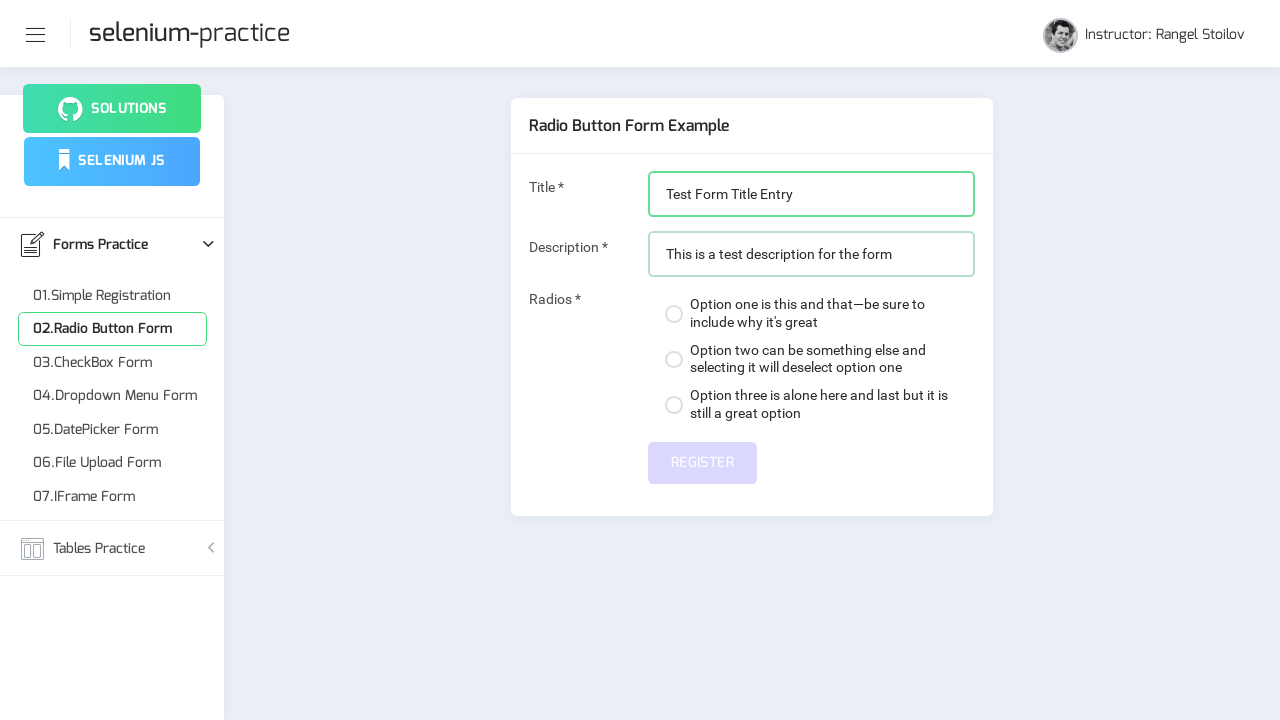

Selected radio button option at (820, 314) on div.form-check:nth-child(1) > label:nth-child(1) > span:nth-child(3)
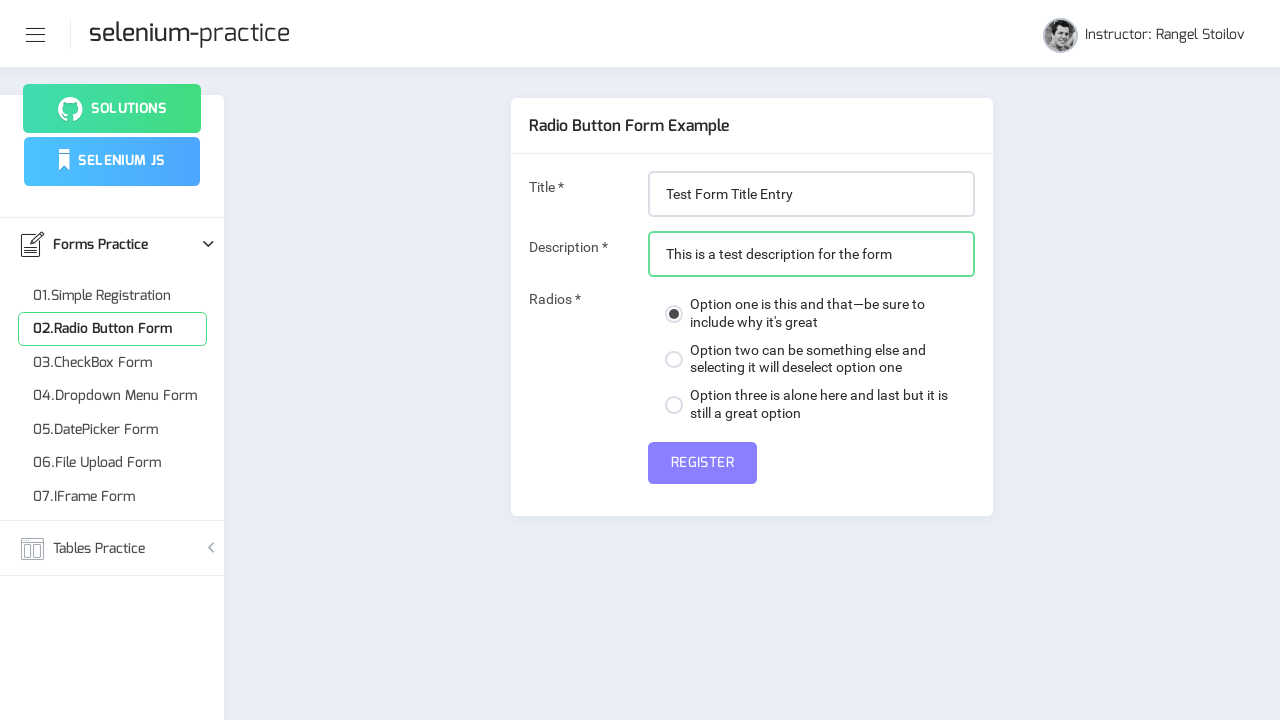

Clicked submit button to submit the radio button form at (702, 463) on #submit
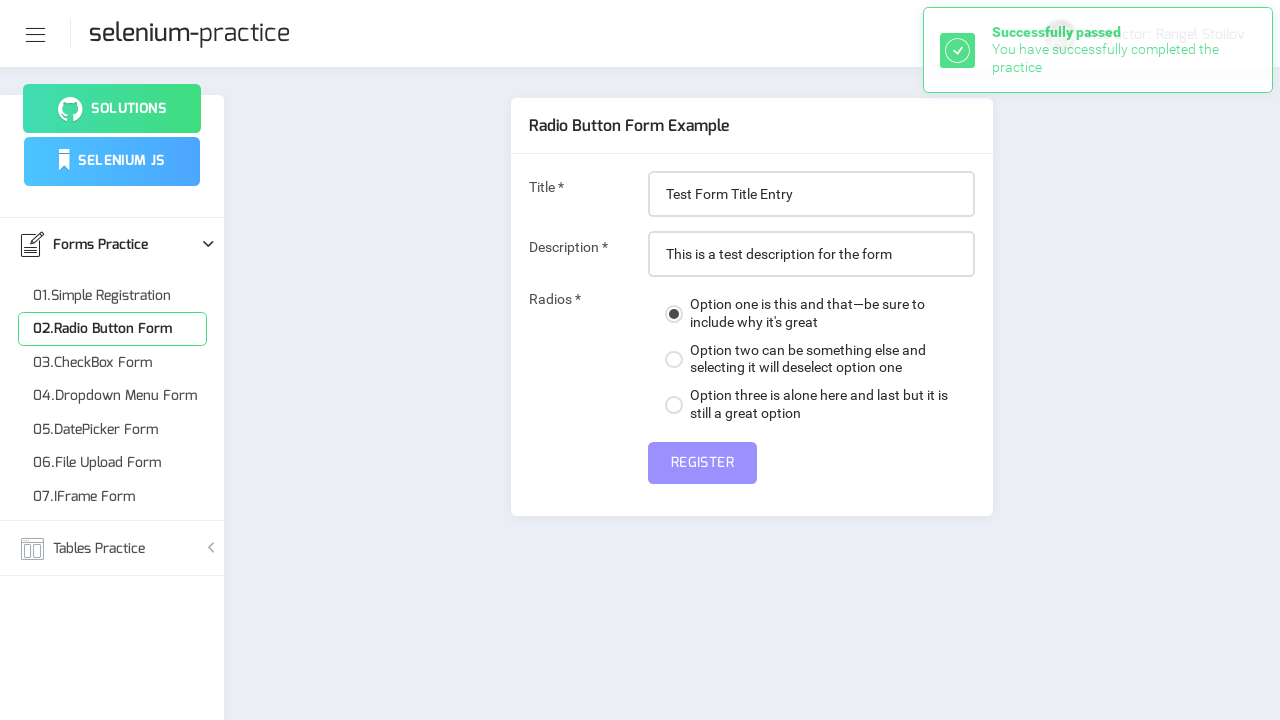

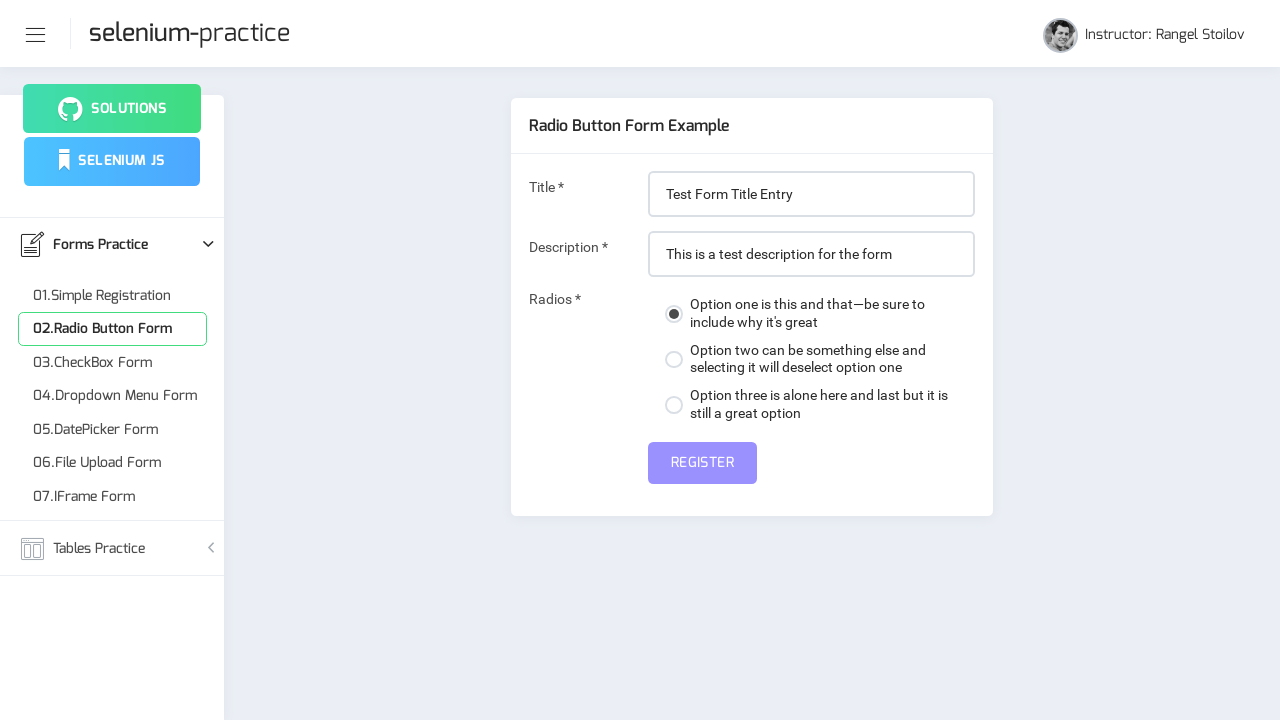